Verifies that the company branding logo is displayed on the OrangeHRM login page.

Starting URL: https://opensource-demo.orangehrmlive.com/web/index.php/auth/login

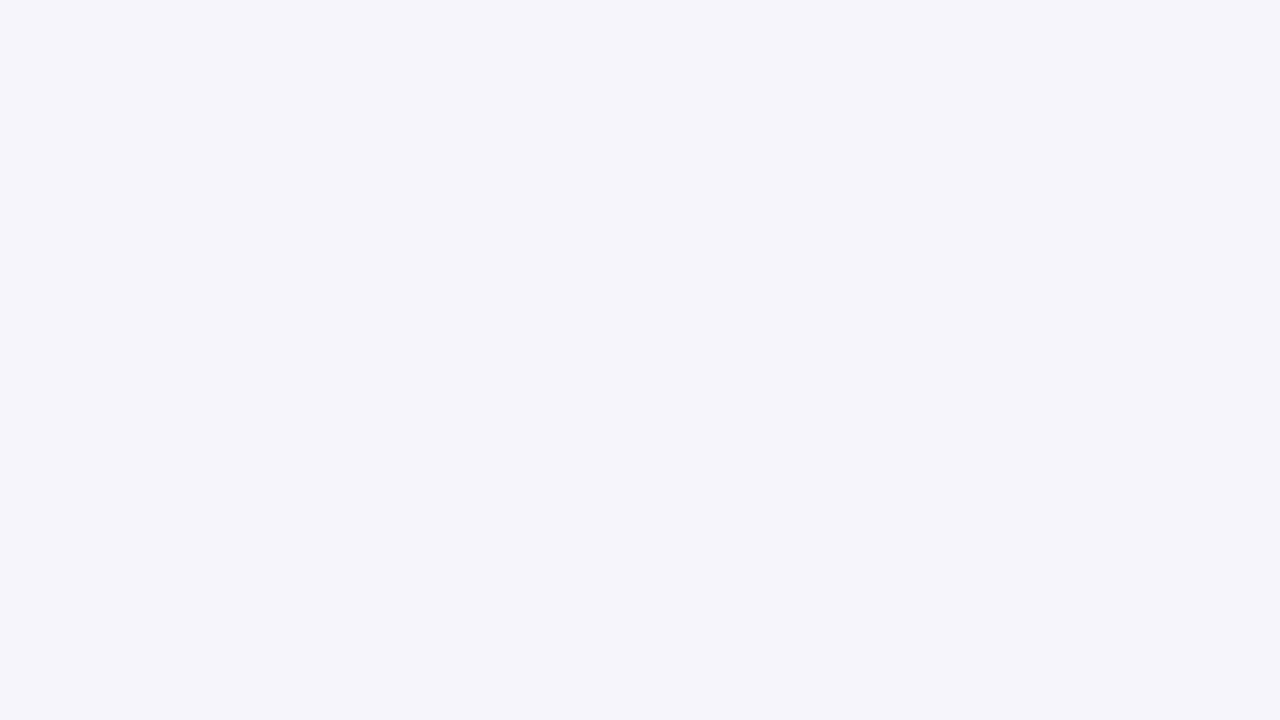

Located company branding logo element
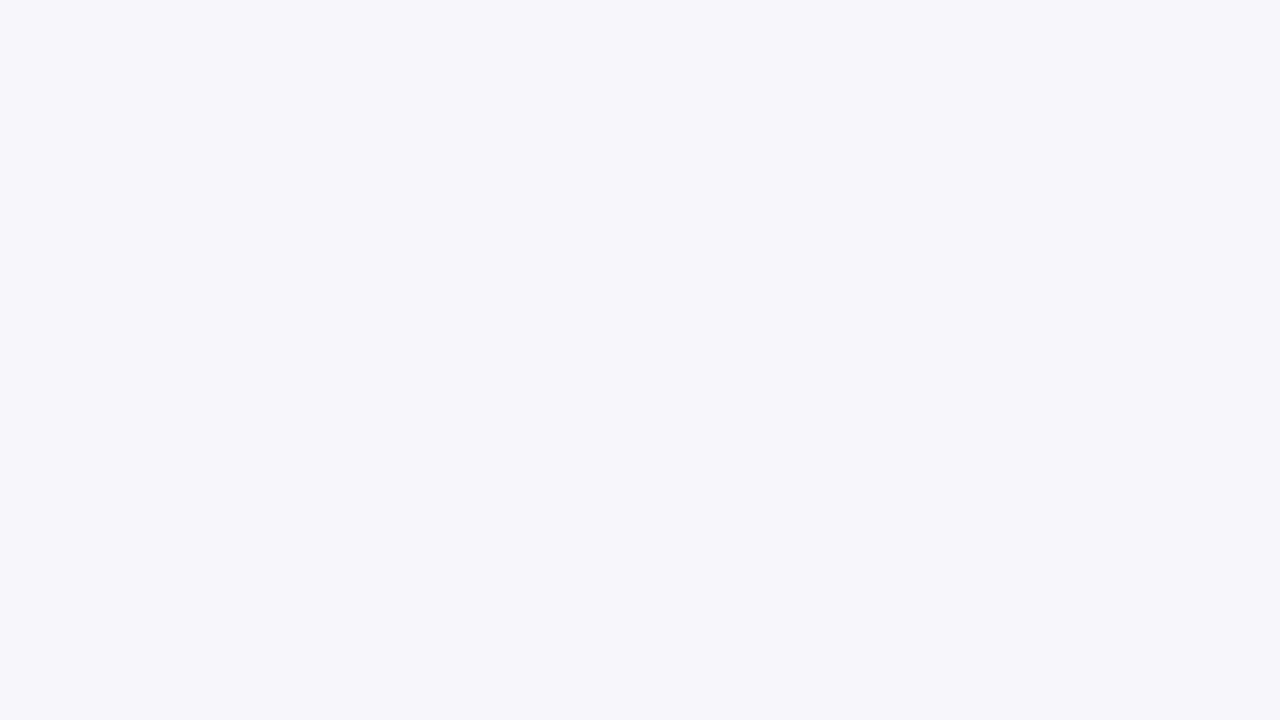

Waited for company branding logo to become visible
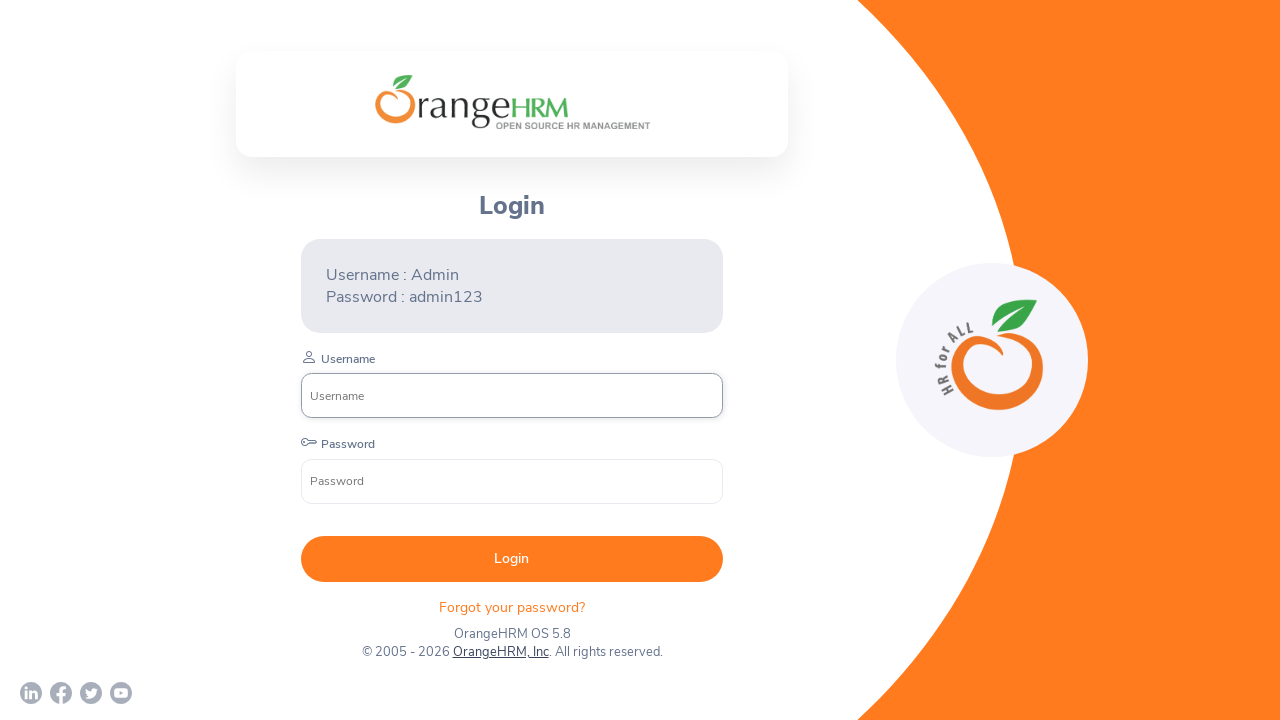

Verified that company branding logo is visible on the OrangeHRM login page
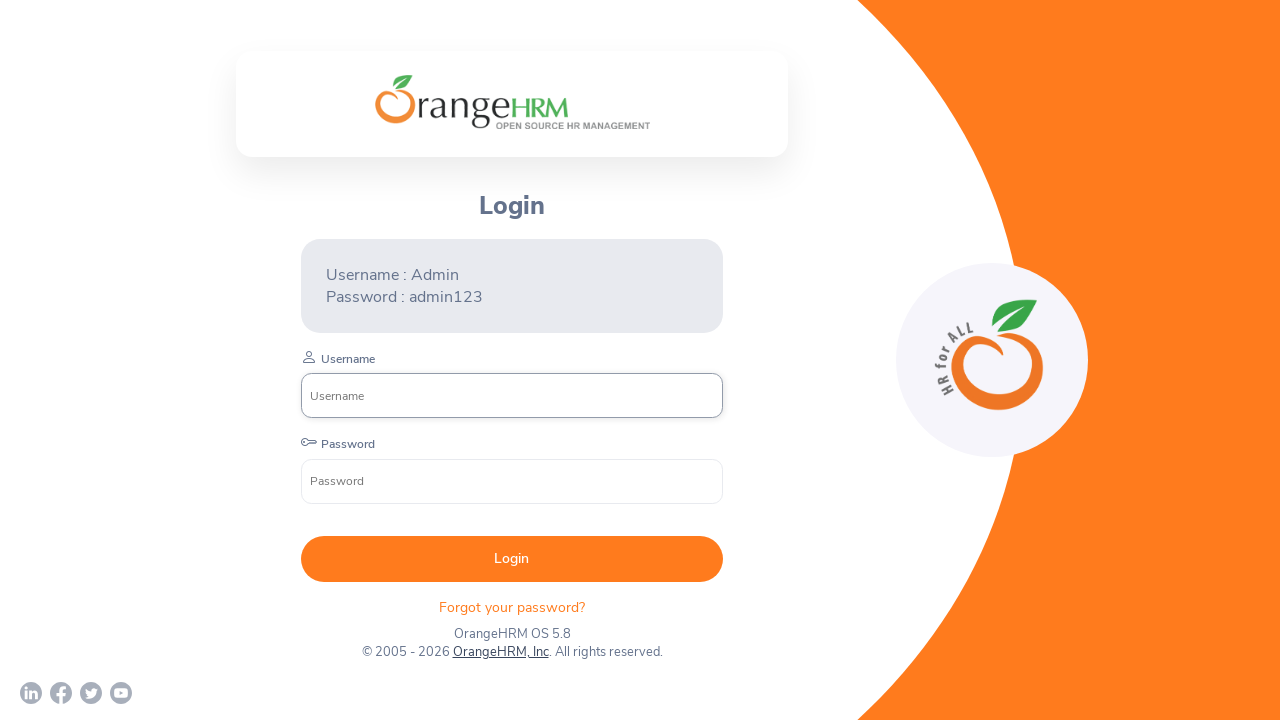

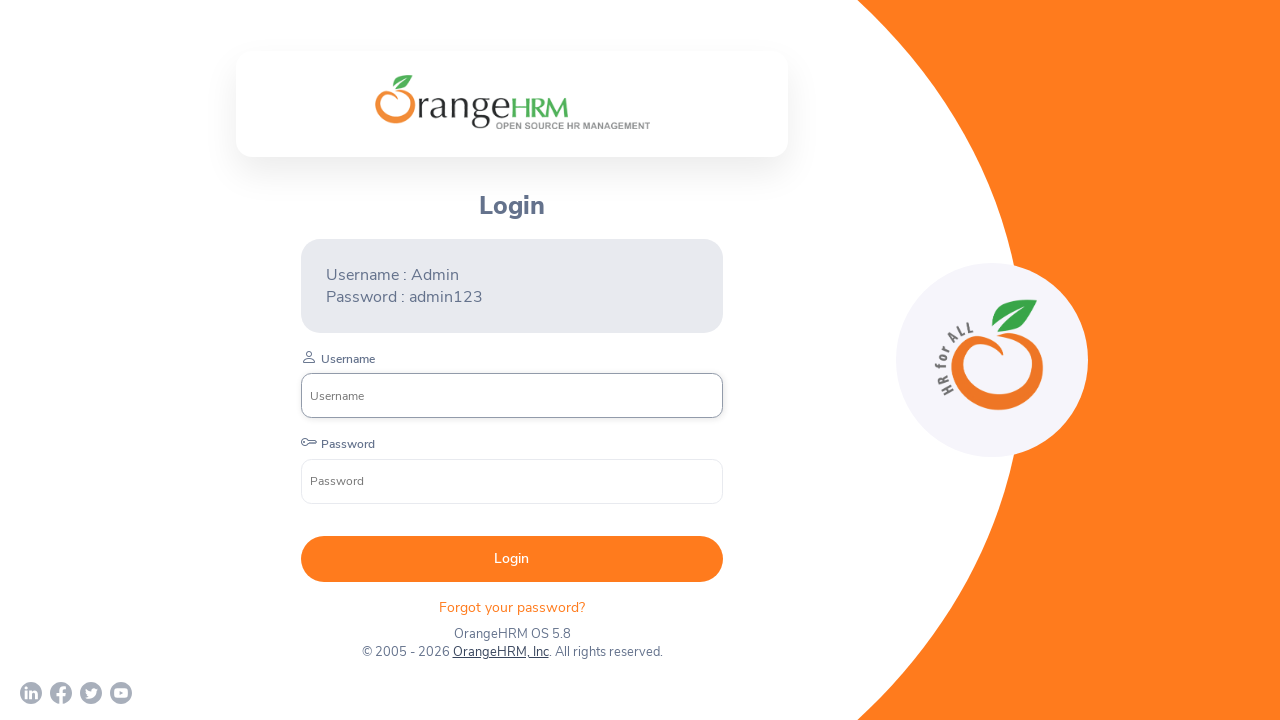